Tests drag and drop using click-hold-move-release approach

Starting URL: https://demoqa.com/droppable

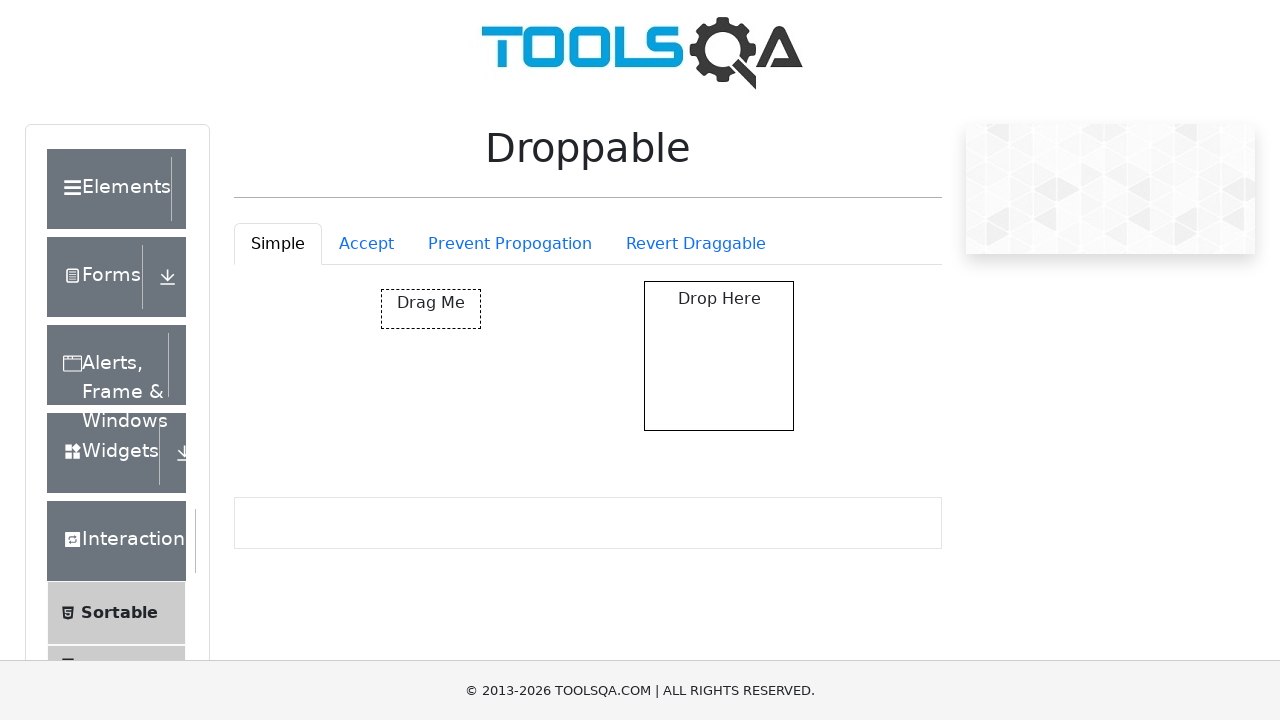

Hovered over draggable element at (431, 309) on #draggable
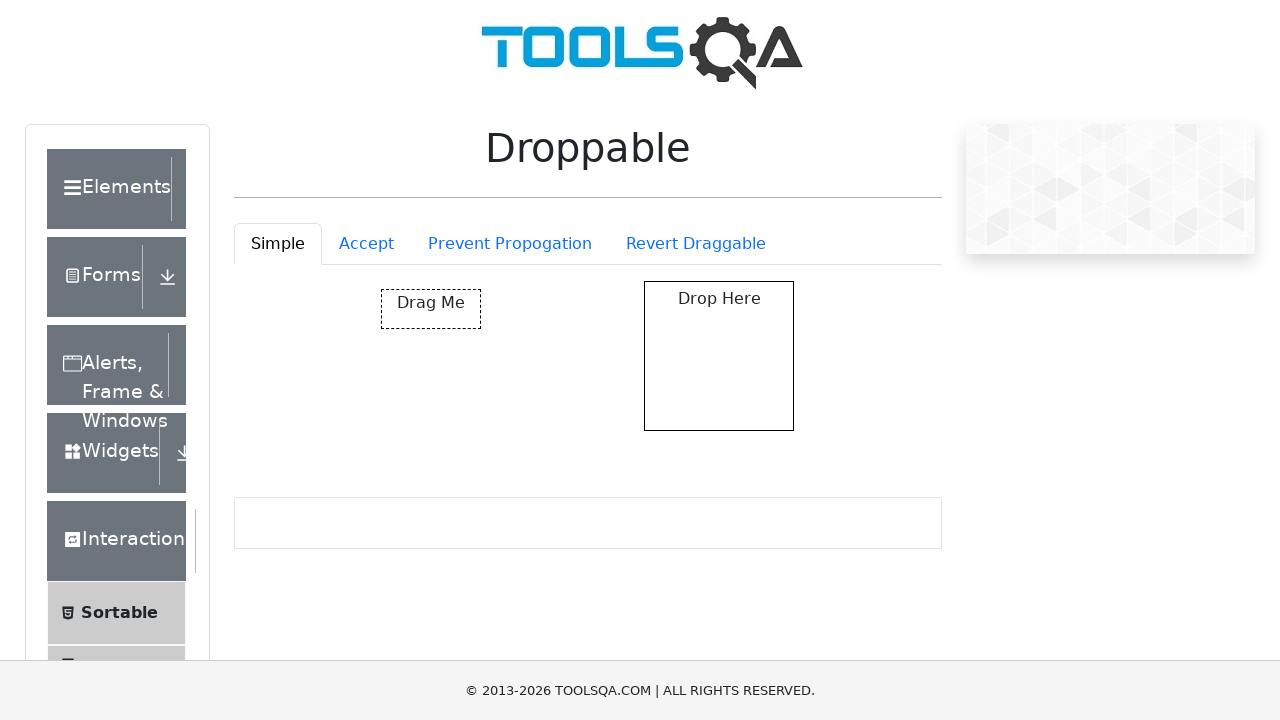

Pressed mouse button down on draggable element at (431, 309)
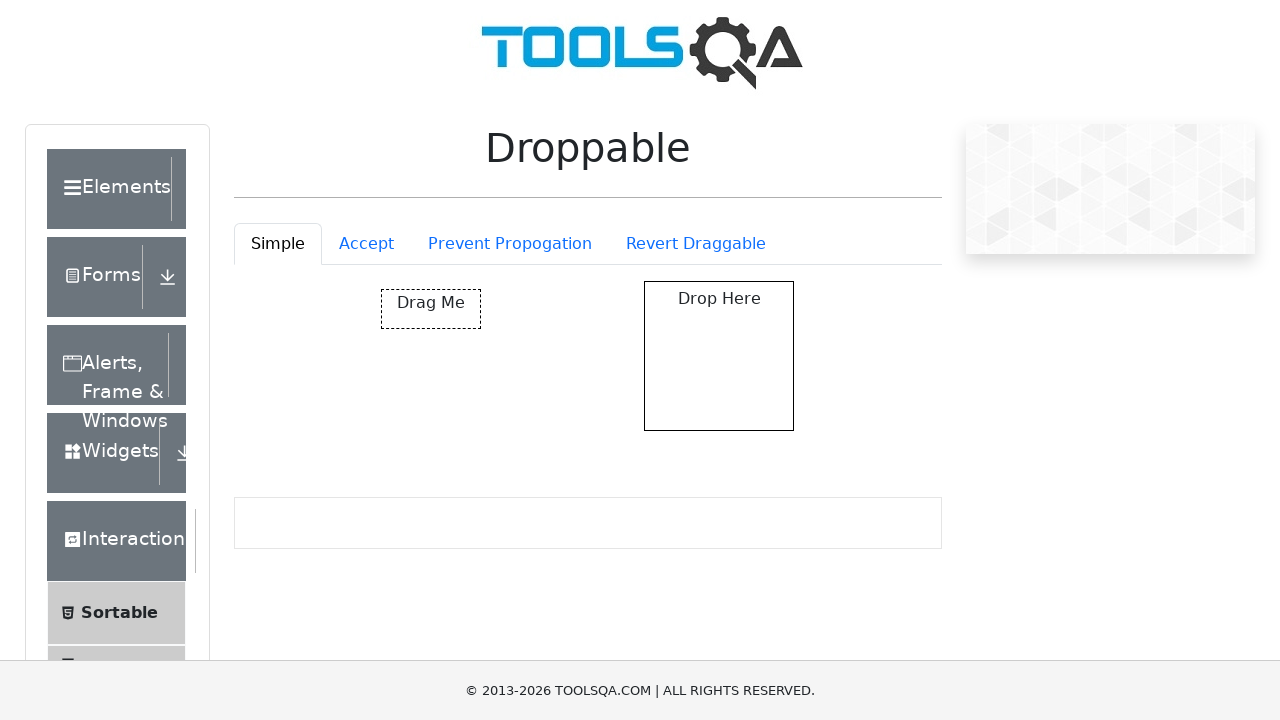

Moved mouse to drop target element at (719, 356) on div#simpleDropContainer > div:nth-child(2)
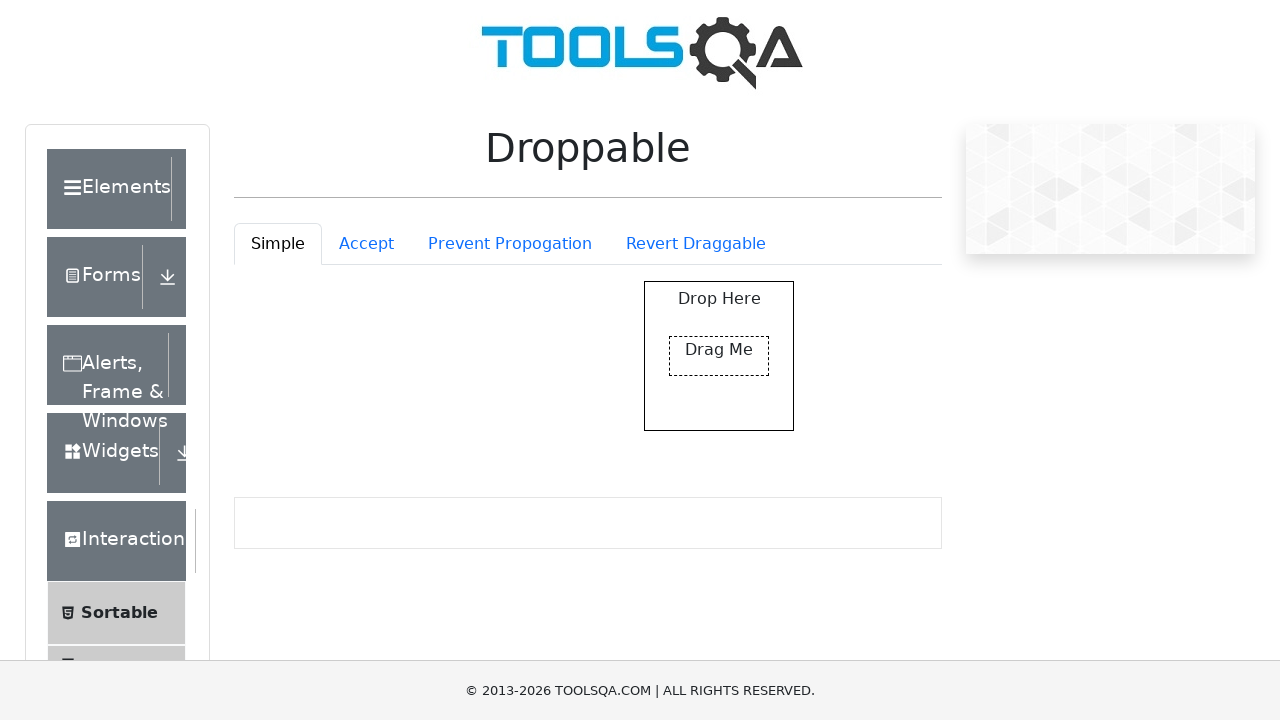

Released mouse button to complete drag and drop at (719, 356)
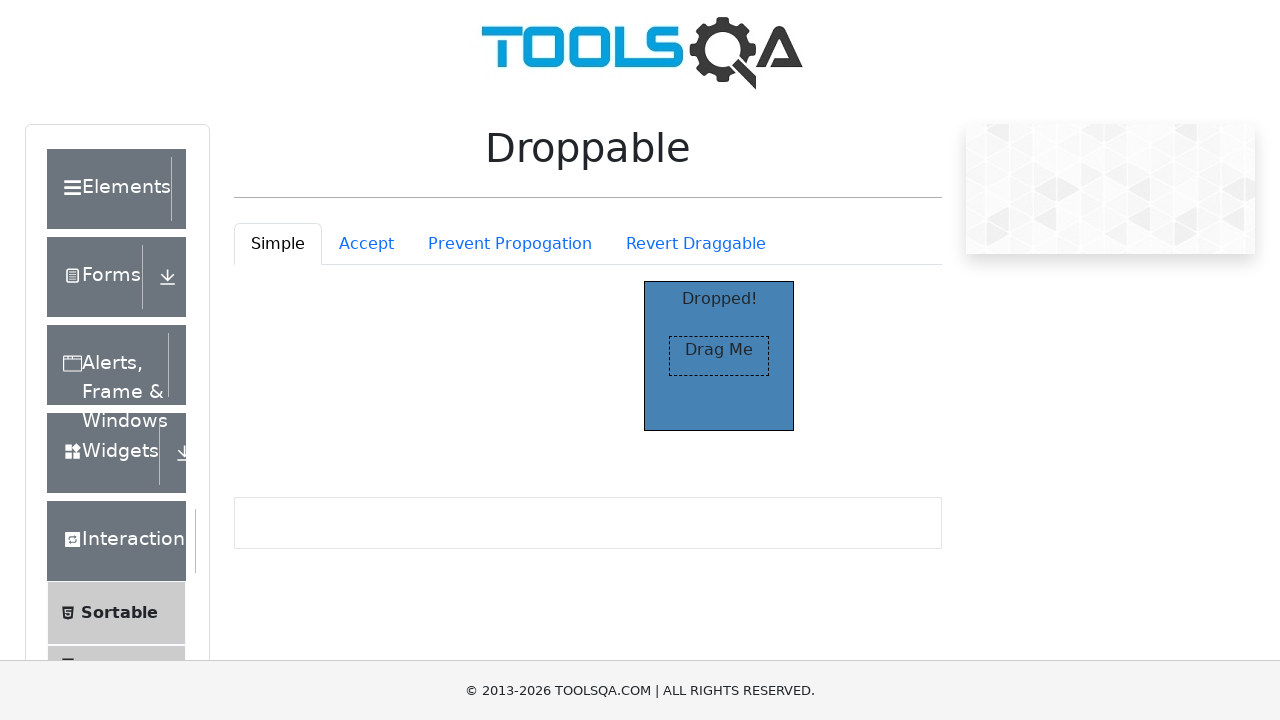

Verified drop was successful - 'Dropped!' text appeared
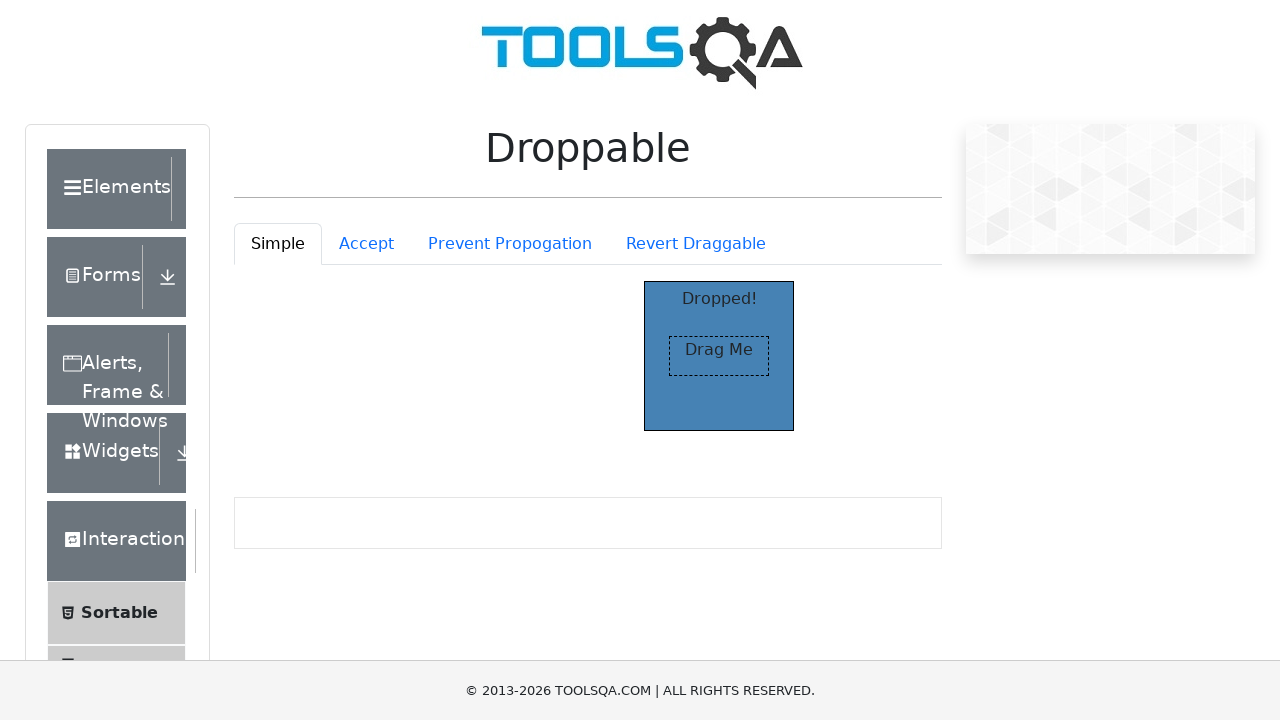

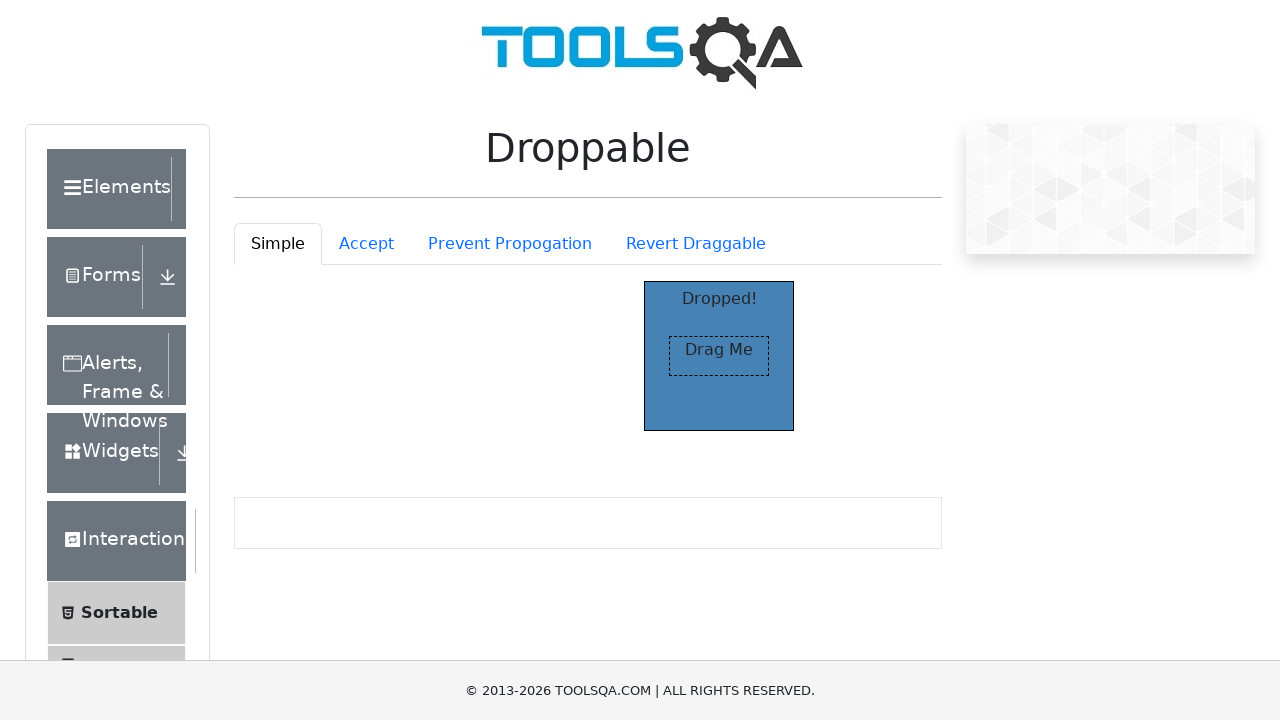